Tests registration form phone number validation with various invalid phone formats including too short, too long, and invalid carrier prefix

Starting URL: https://alada.vn/tai-khoan/dang-ky.html

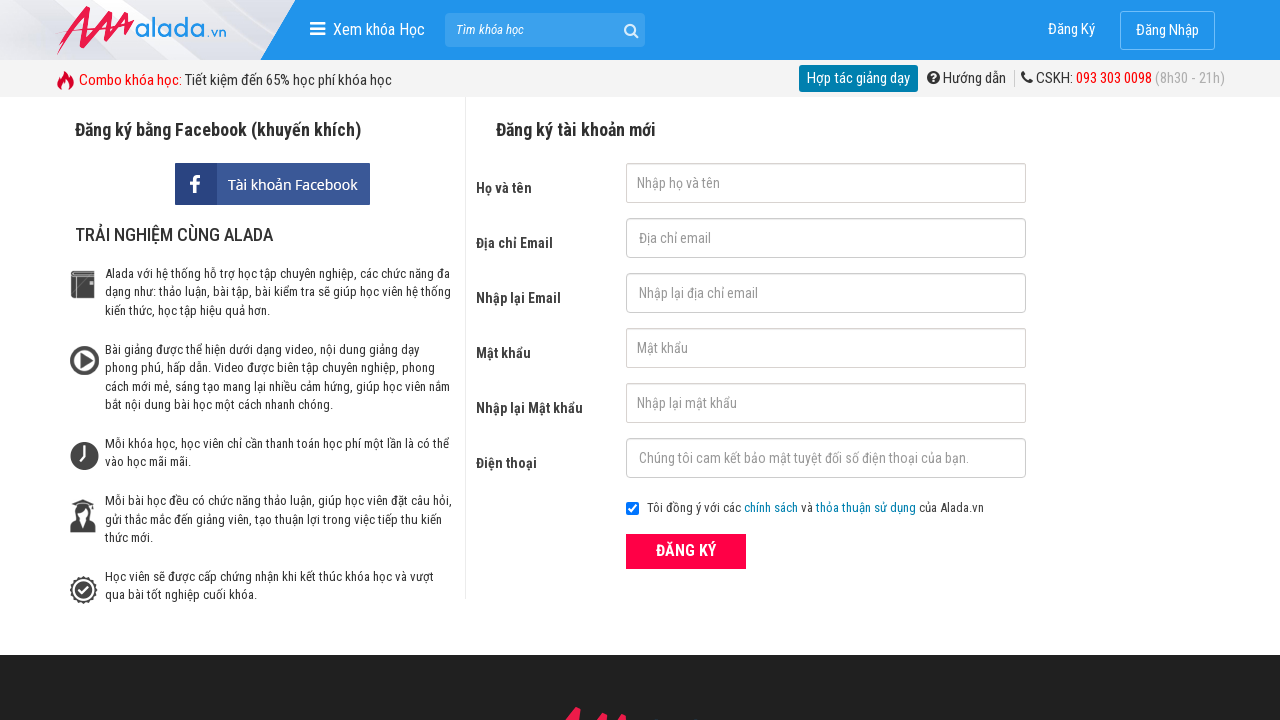

Filled first name field with 'HuyLeDang' on #txtFirstname
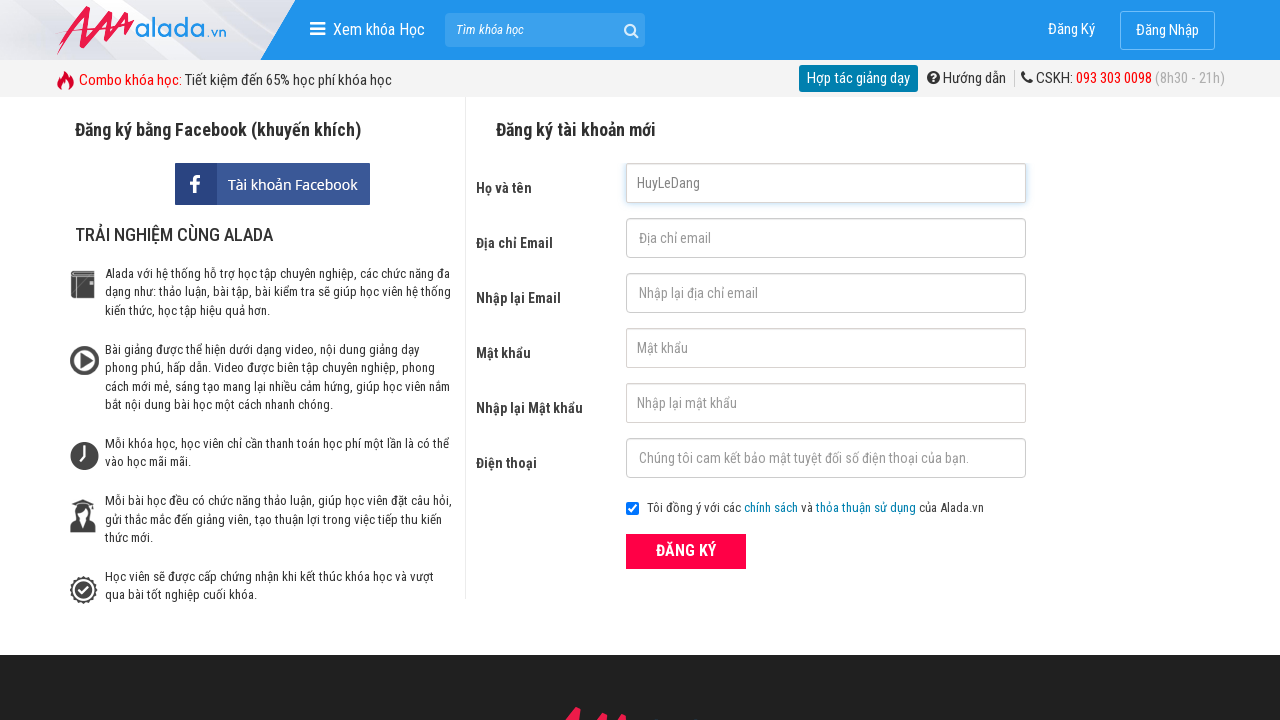

Filled email field with 'ledanghuy91@gmail.com' on #txtEmail
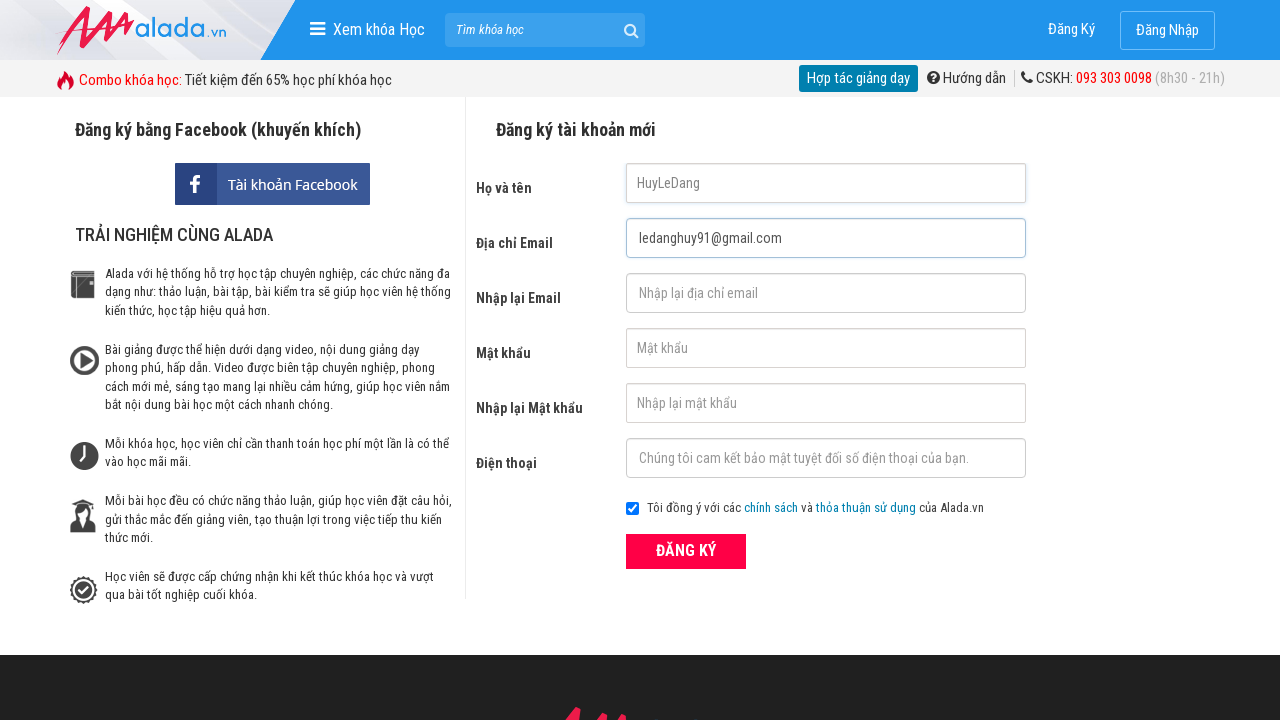

Filled email confirmation field with 'ledanghuy91@gmail.com' on #txtCEmail
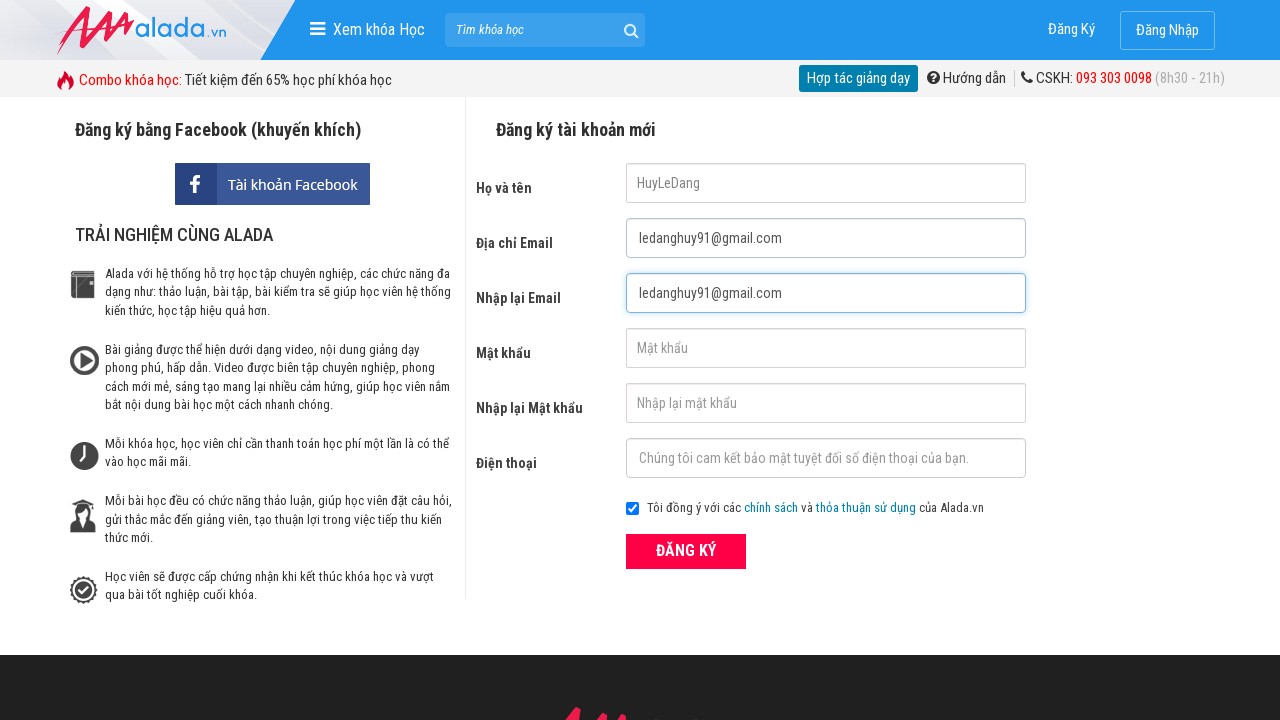

Filled password field with '123456789' on #txtPassword
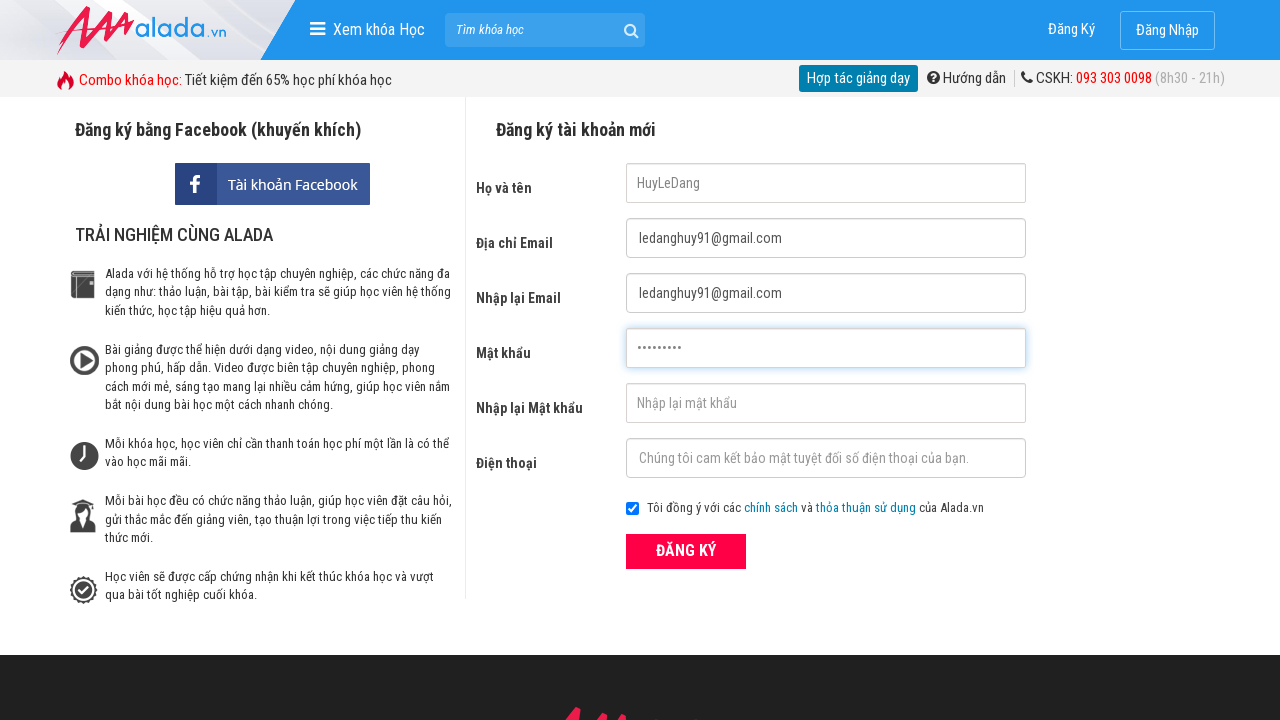

Filled password confirmation field with '123456789' on #txtCPassword
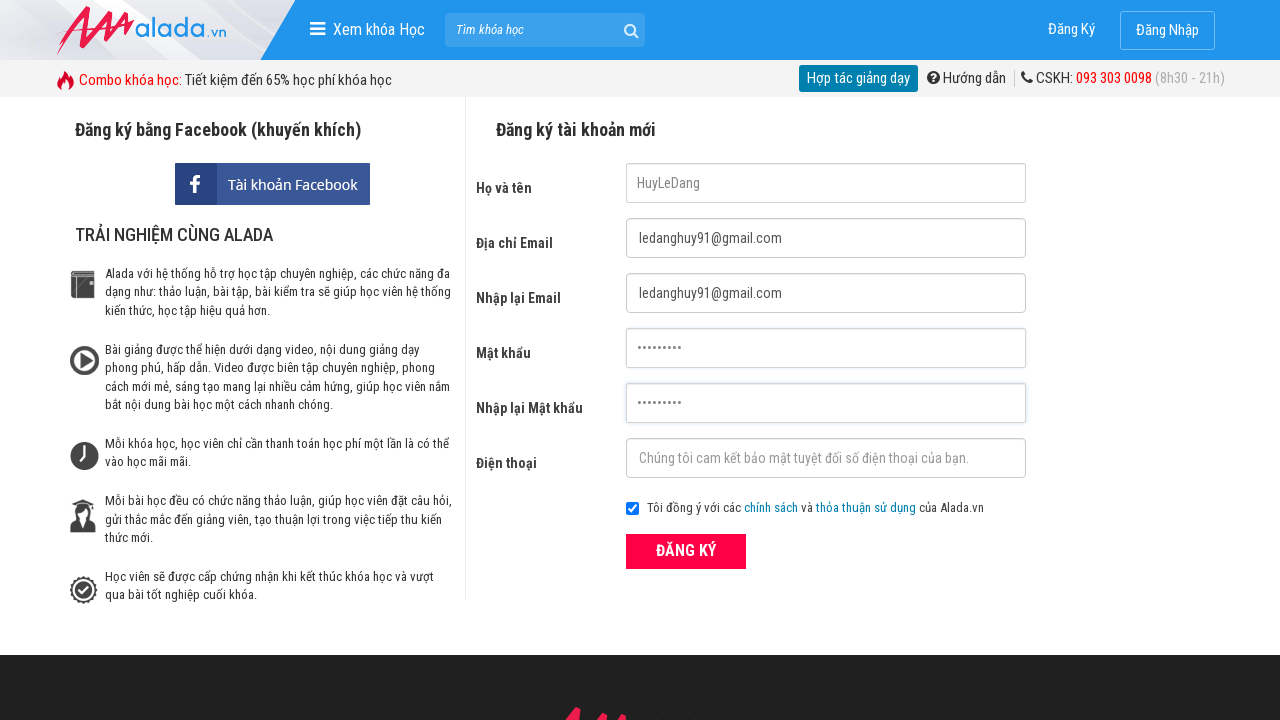

Filled phone field with too short number '093630049' (9 digits) on #txtPhone
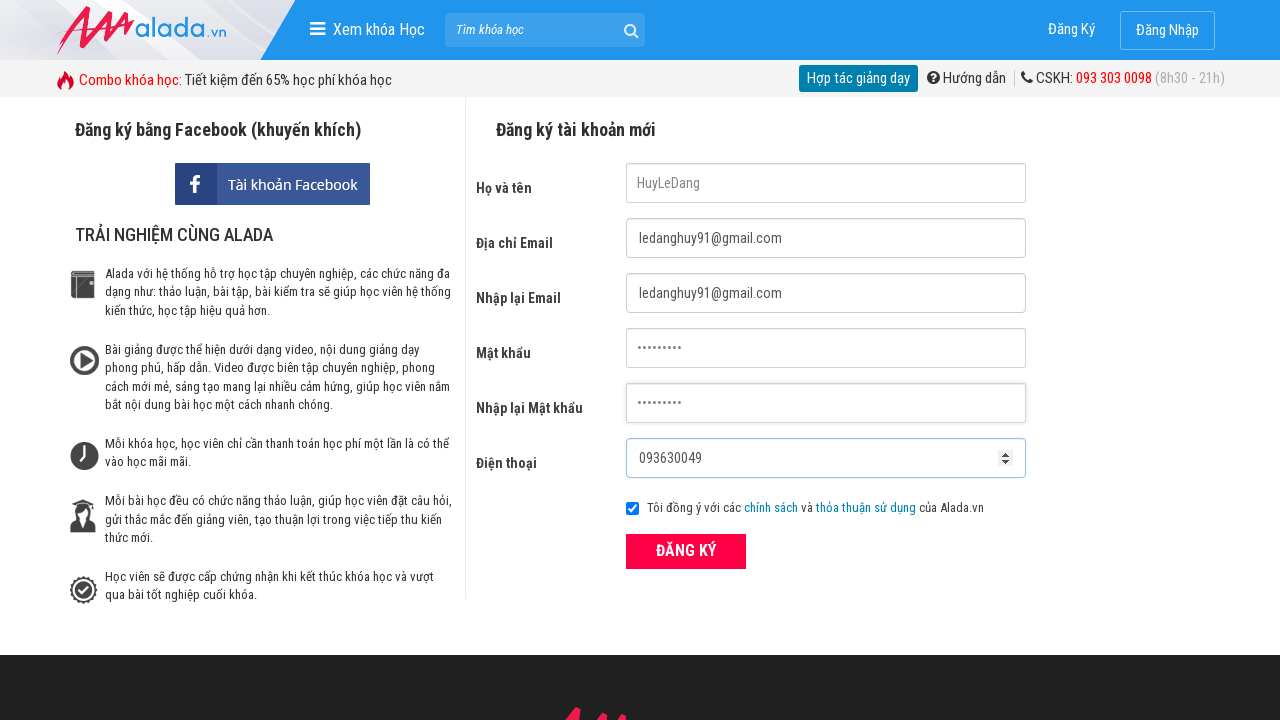

Clicked ĐĂNG KÝ button to submit registration form with short phone number at (686, 551) on xpath=//form[@id='frmLogin']//button[text()='ĐĂNG KÝ']
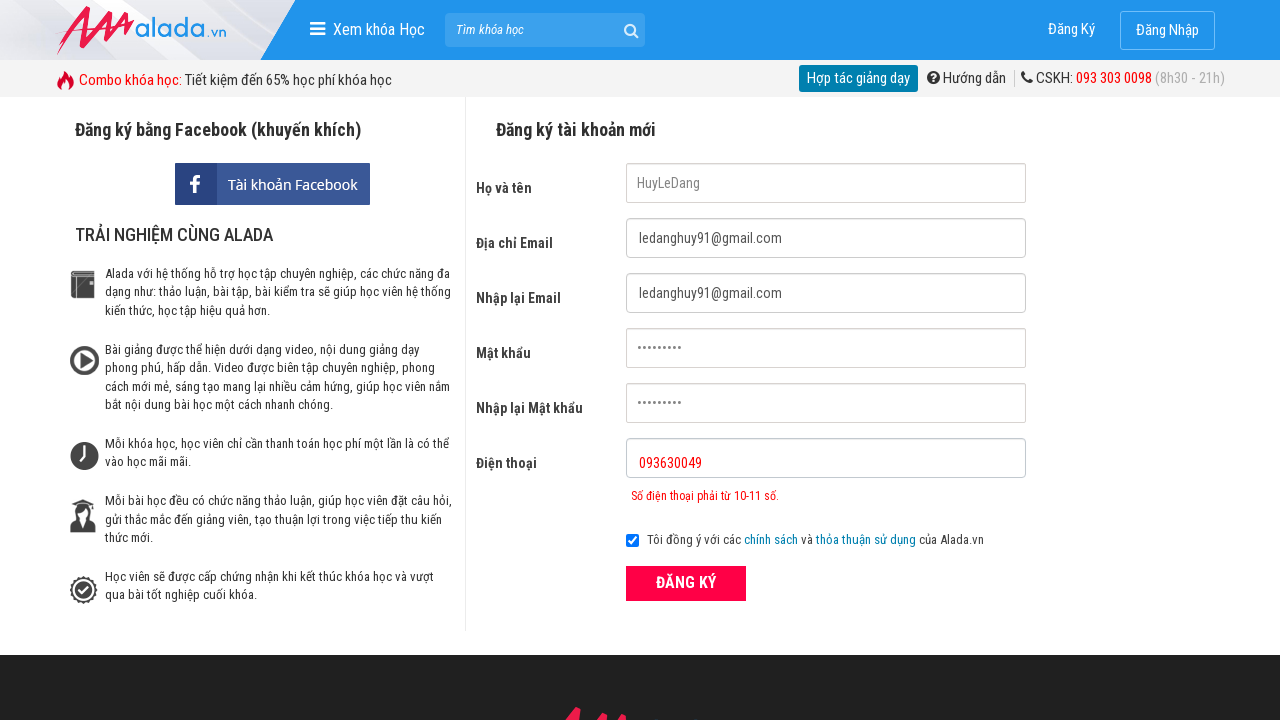

Verified phone length error appeared for too short phone number
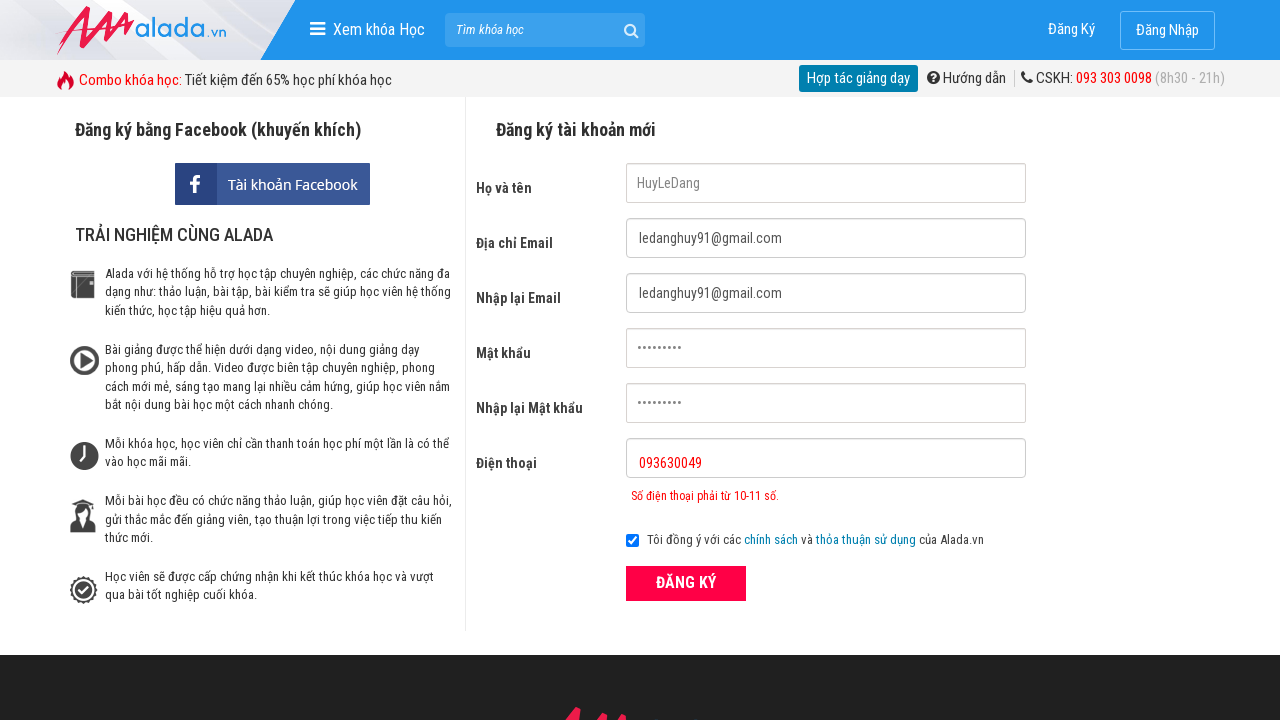

Cleared phone field on #txtPhone
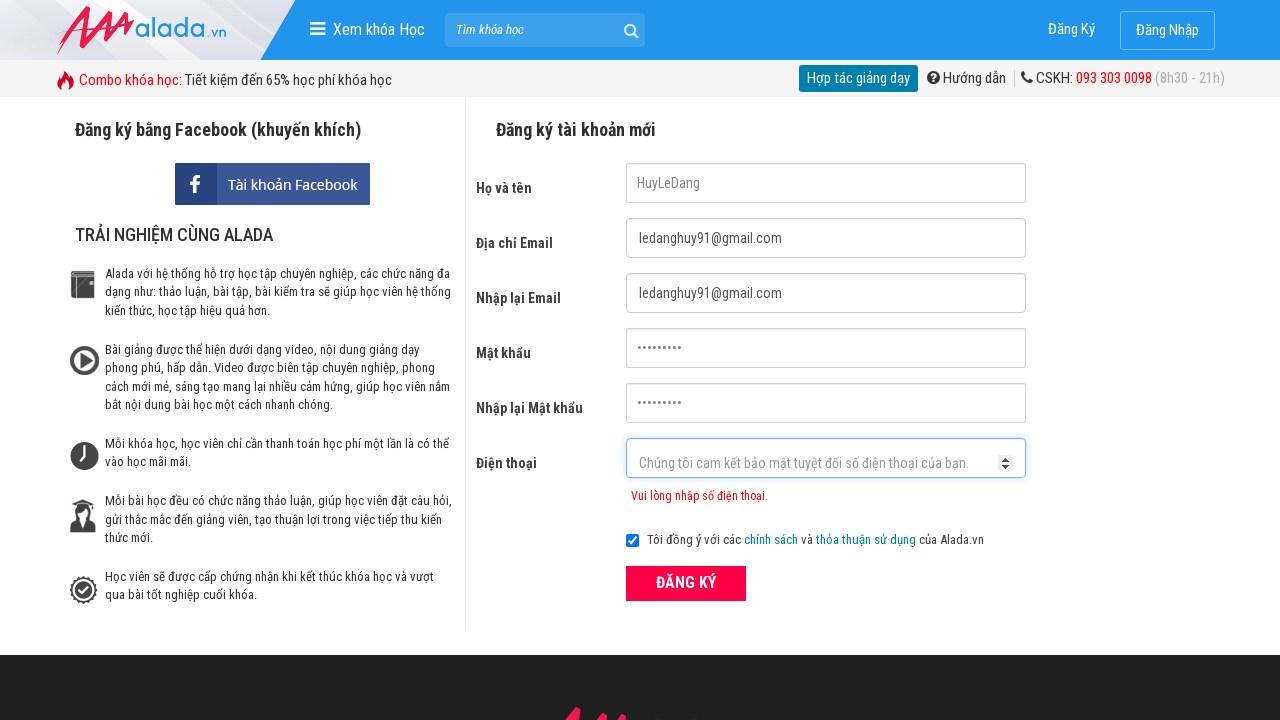

Filled phone field with too long number '0936300491566' (13 digits) on #txtPhone
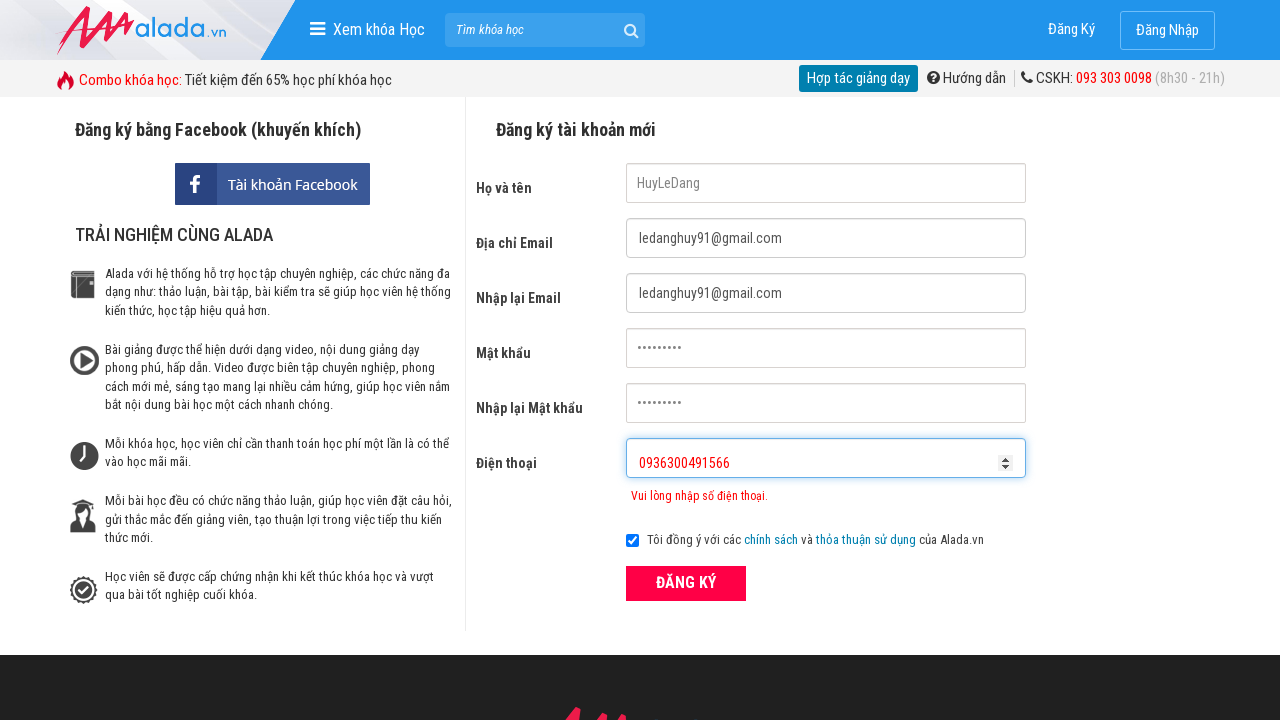

Clicked ĐĂNG KÝ button to submit registration form with long phone number at (686, 583) on xpath=//form[@id='frmLogin']//button[text()='ĐĂNG KÝ']
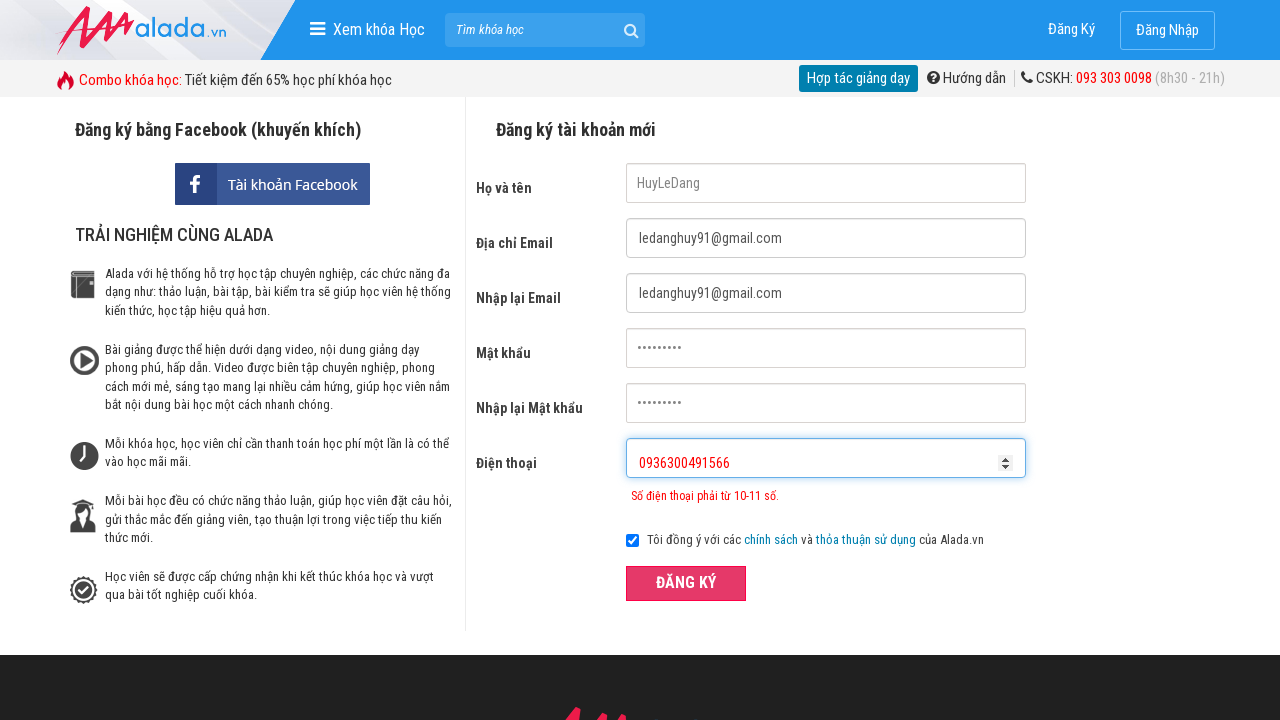

Verified phone length error appeared for too long phone number
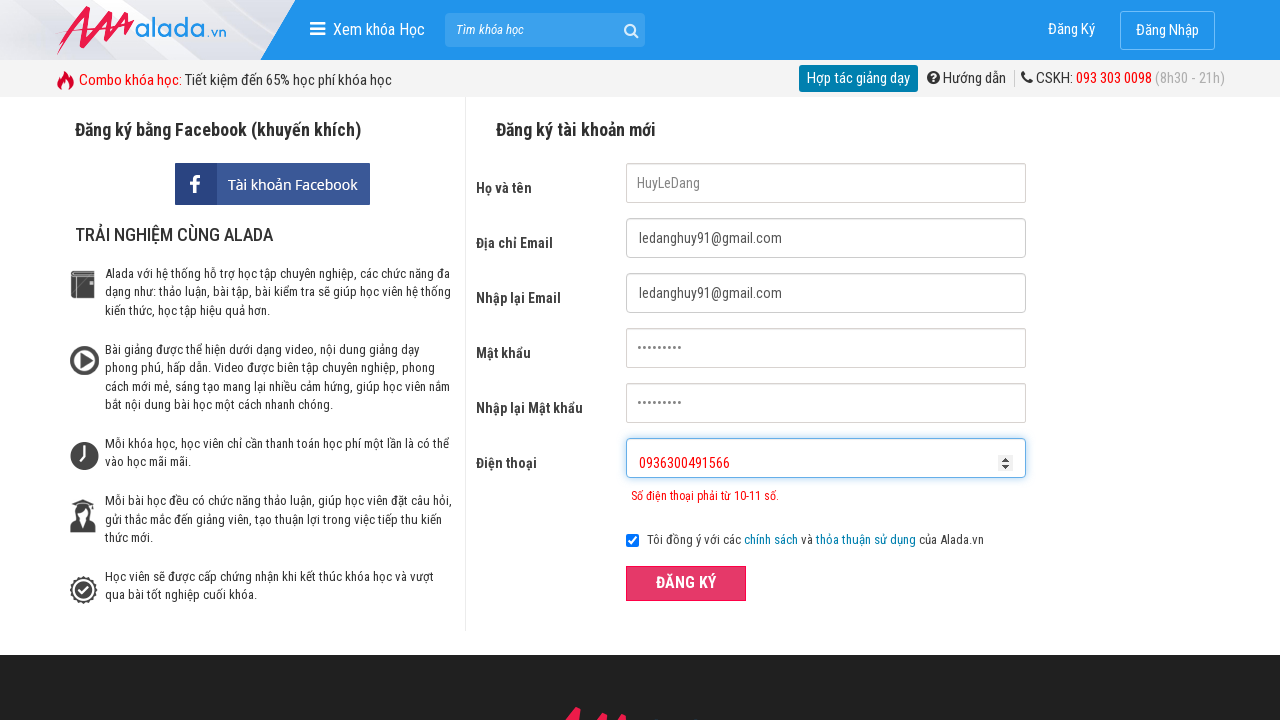

Cleared phone field on #txtPhone
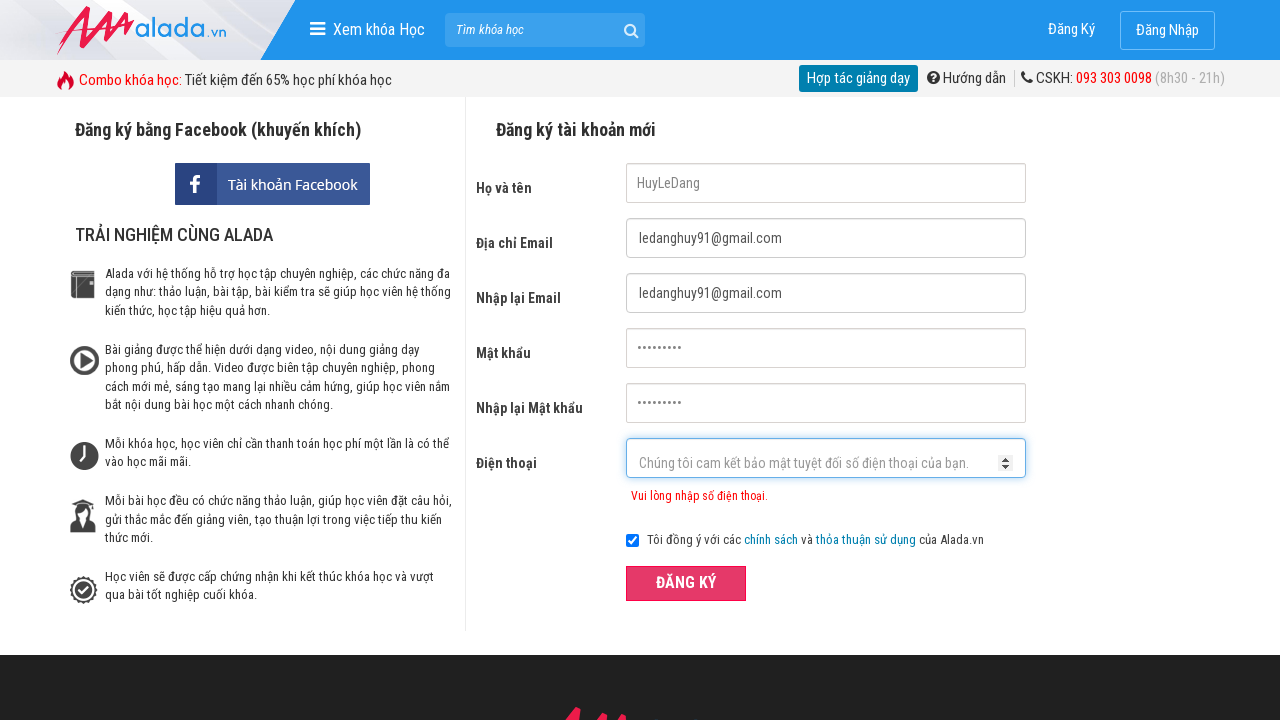

Filled phone field with invalid carrier prefix '936300491' (missing leading 0) on #txtPhone
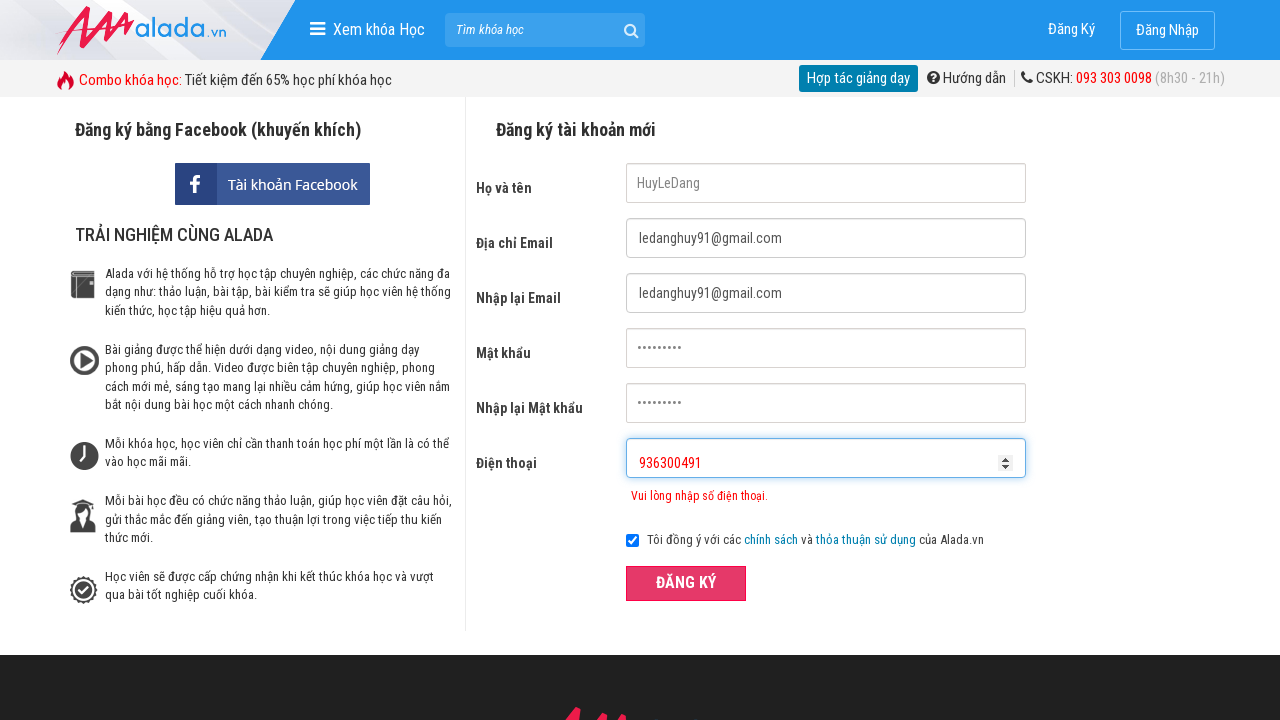

Clicked ĐĂNG KÝ button to submit registration form with invalid carrier prefix at (686, 583) on xpath=//form[@id='frmLogin']//button[text()='ĐĂNG KÝ']
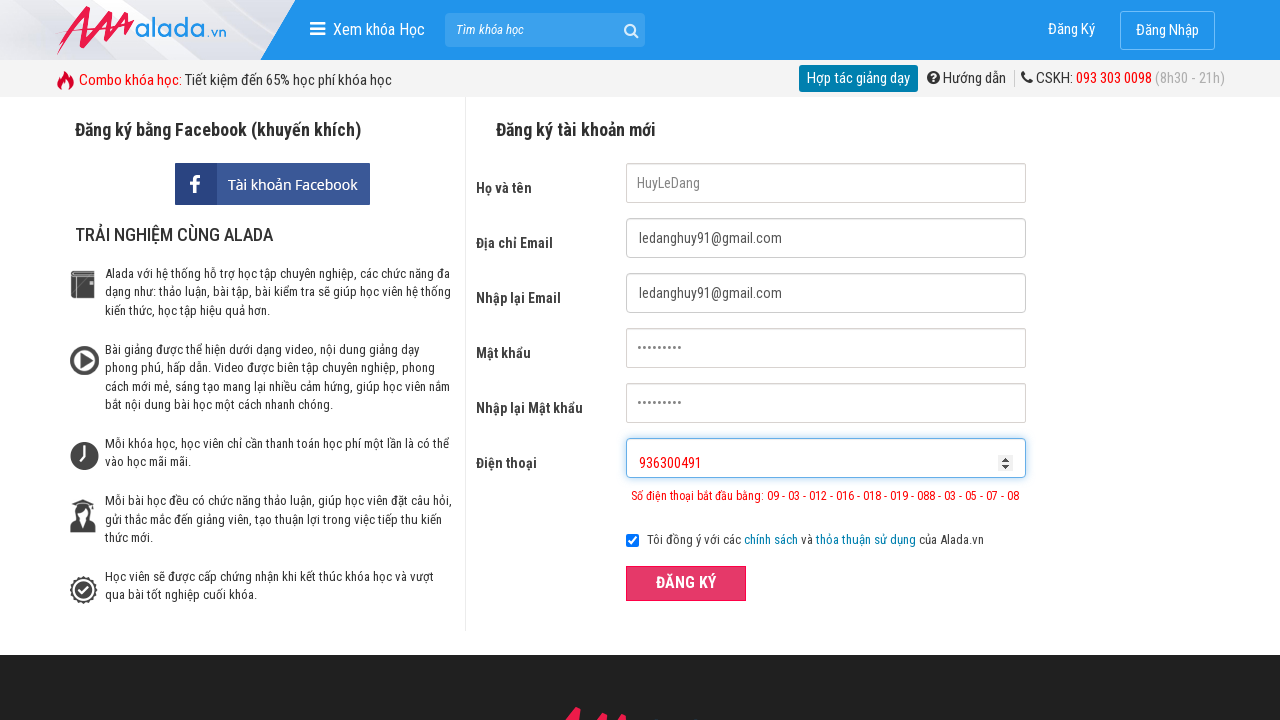

Verified phone carrier prefix error appeared for invalid phone number format
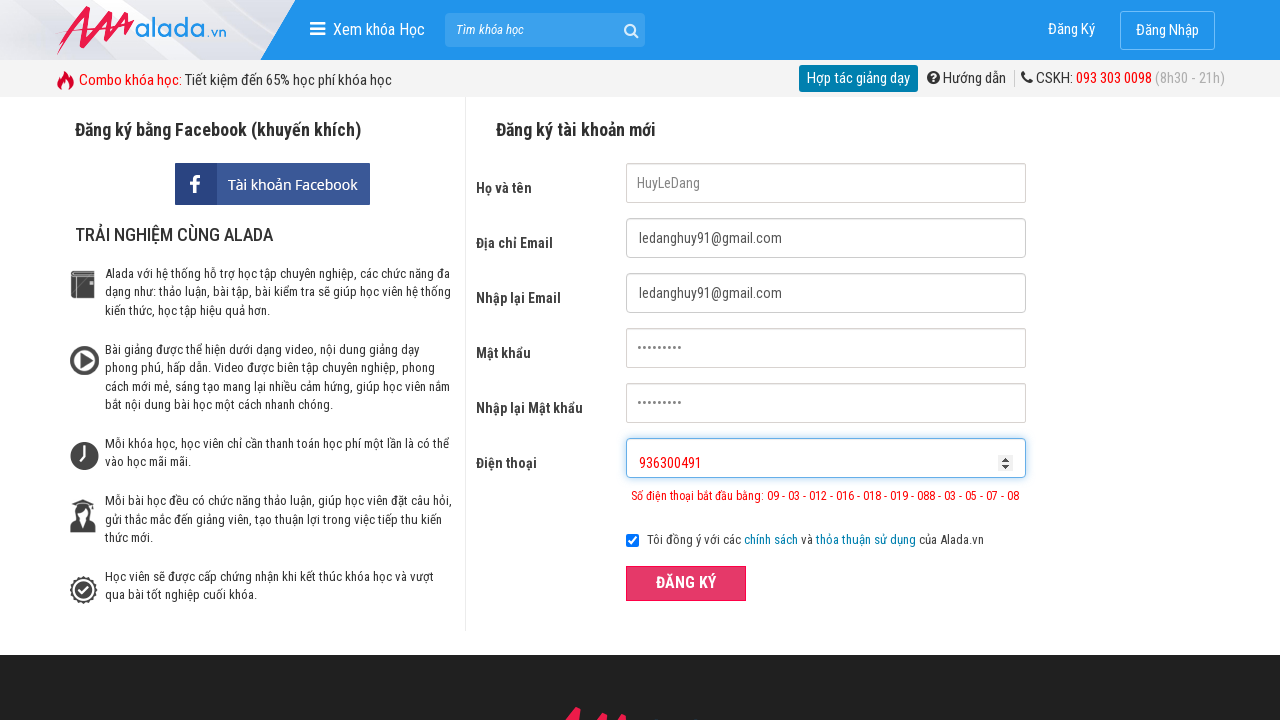

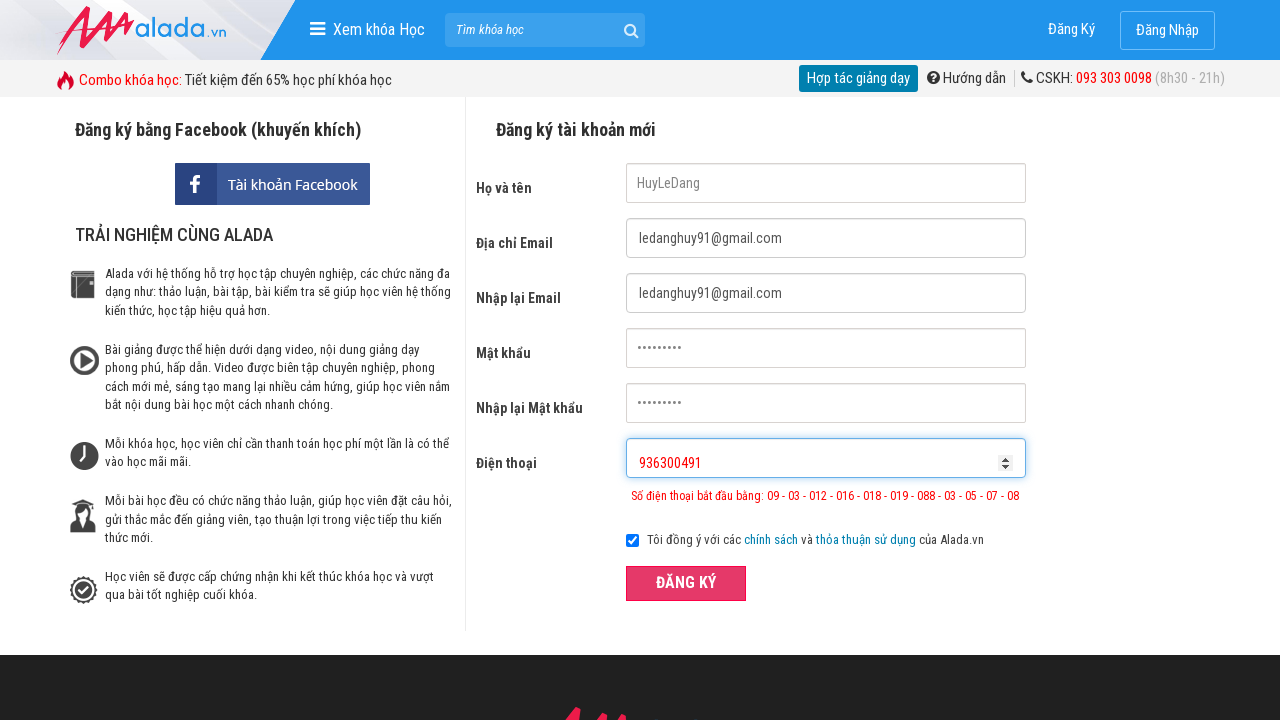